Navigates to Swarthmore College course catalog, clicks on a department page, and expands a course listing to view course details.

Starting URL: https://catalog.swarthmore.edu/content.php?catoid=7&navoid=194

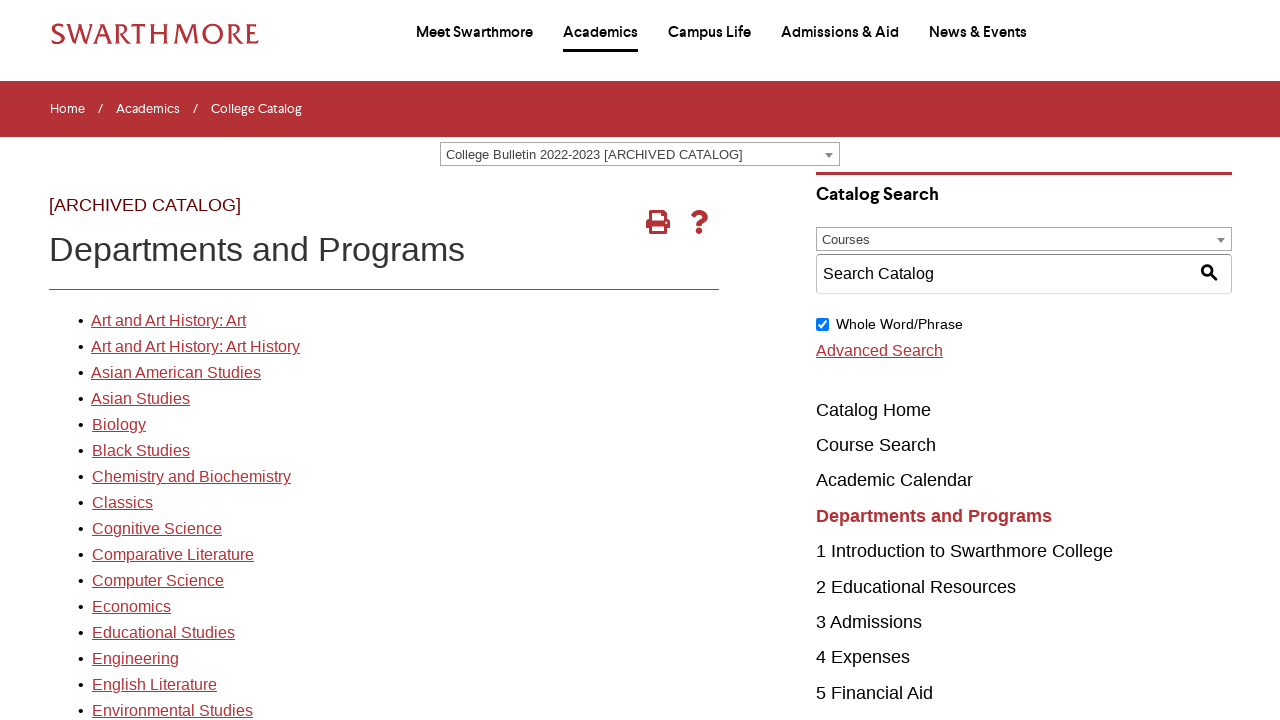

Clicked on the first department link in the catalog at (168, 321) on xpath=//*[@id="gateway-page"]/body/table/tbody/tr[3]/td[1]/table/tbody/tr[2]/td[
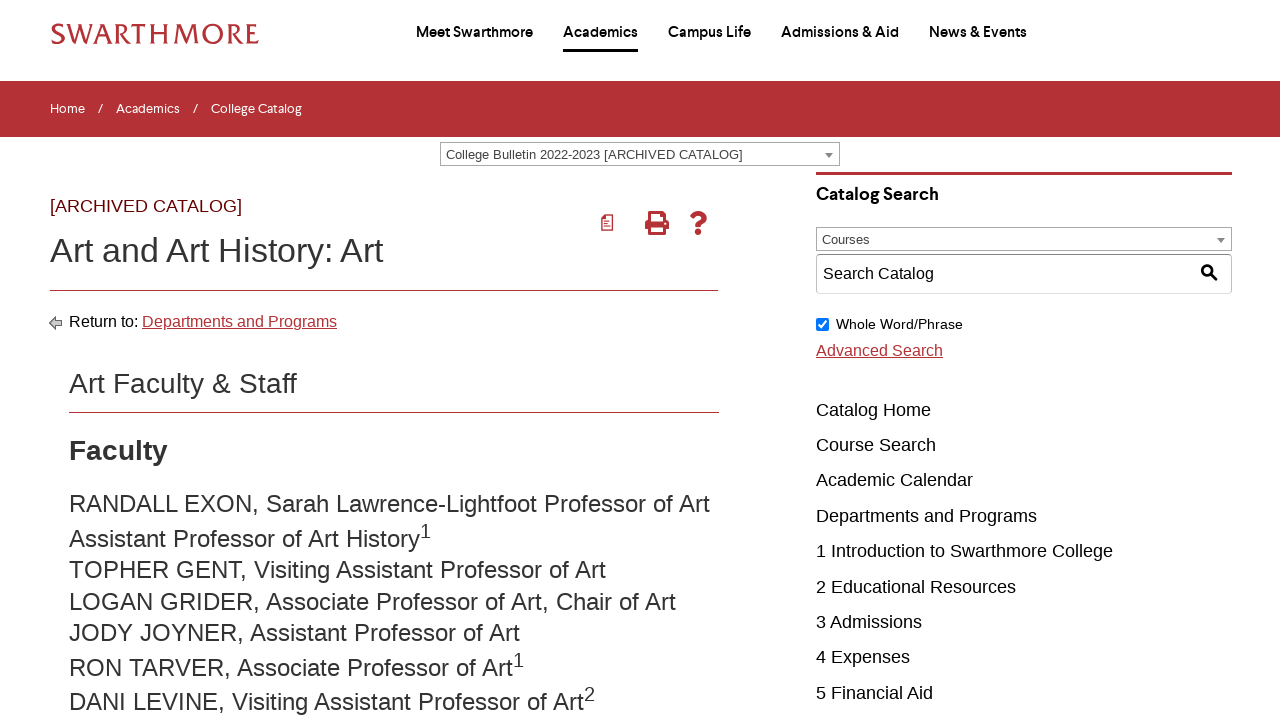

Waited for courses to load in the department page
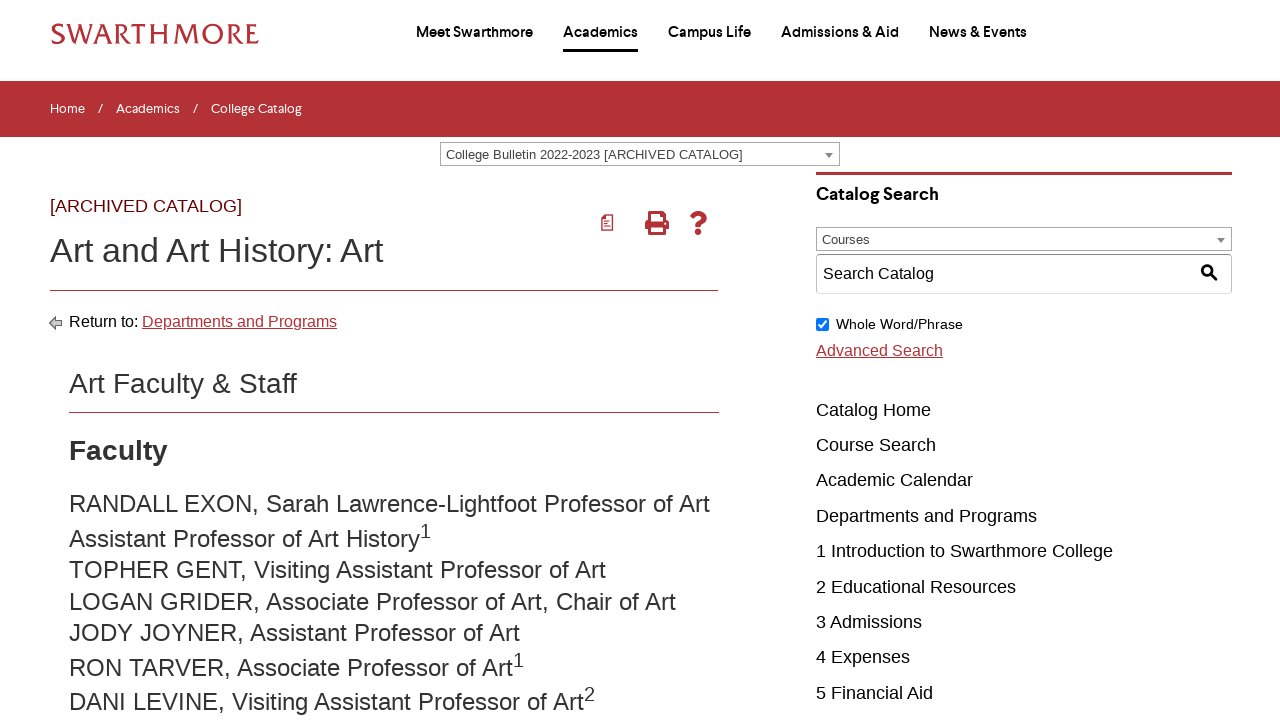

Clicked on the second course to expand its details at (409, 360) on .acalog-course >> nth=1
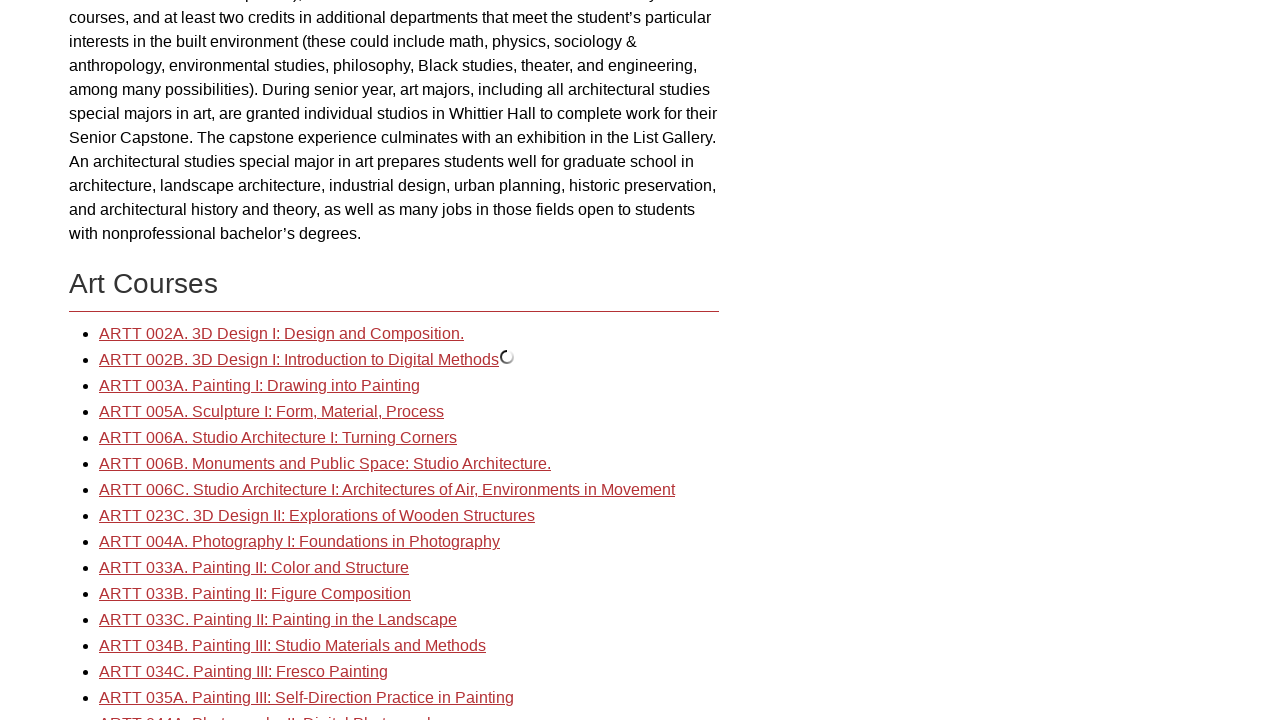

Waited for course details to expand
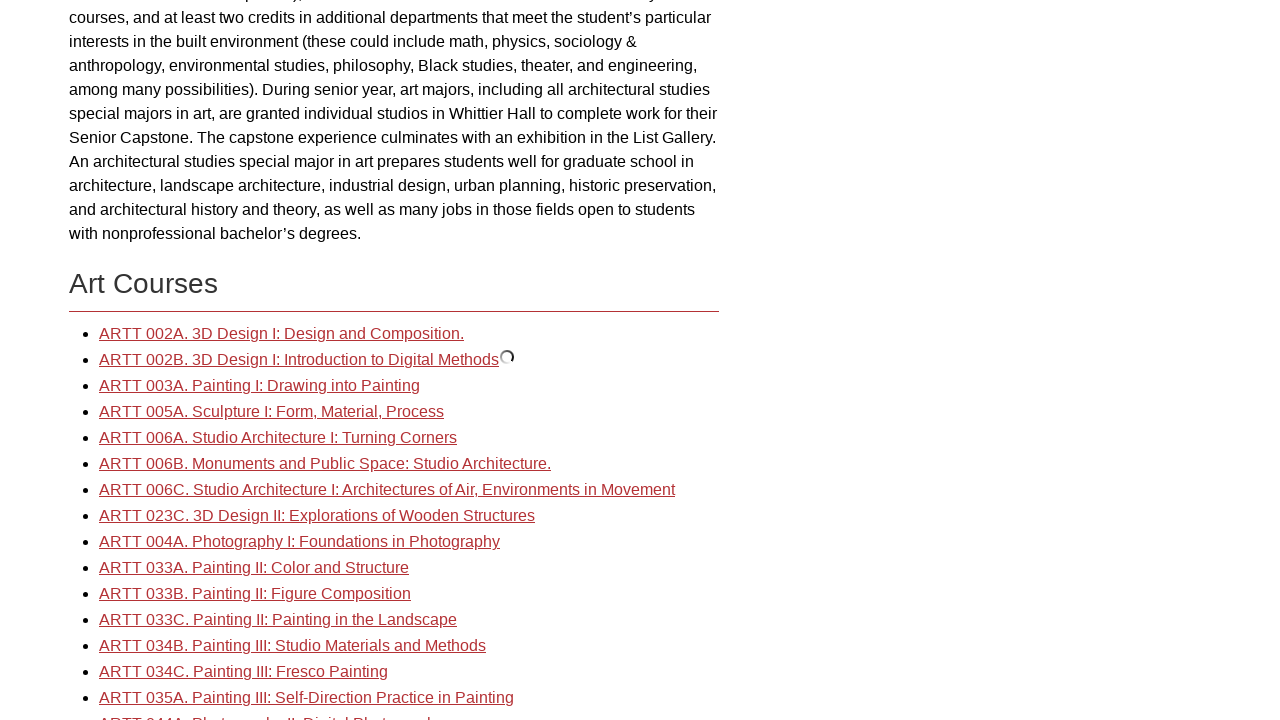

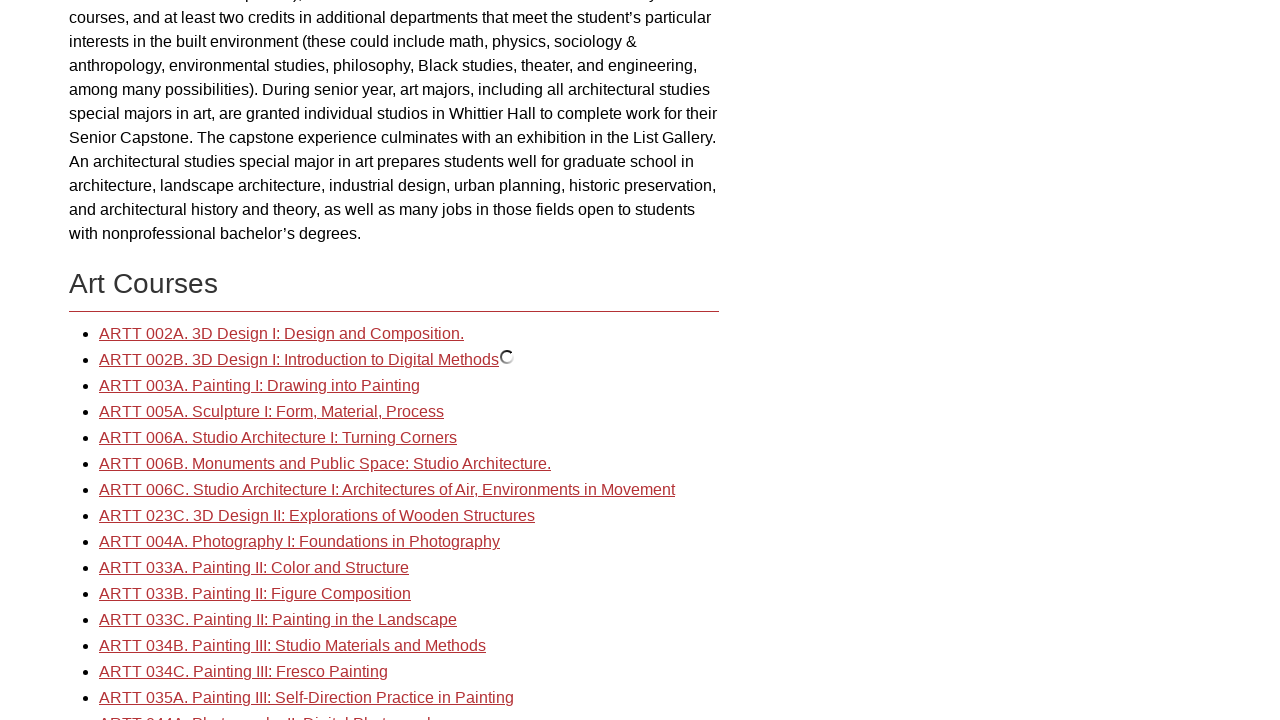